Tests alert handling functionality by triggering different types of alerts and interacting with them

Starting URL: https://rahulshettyacademy.com/AutomationPractice/

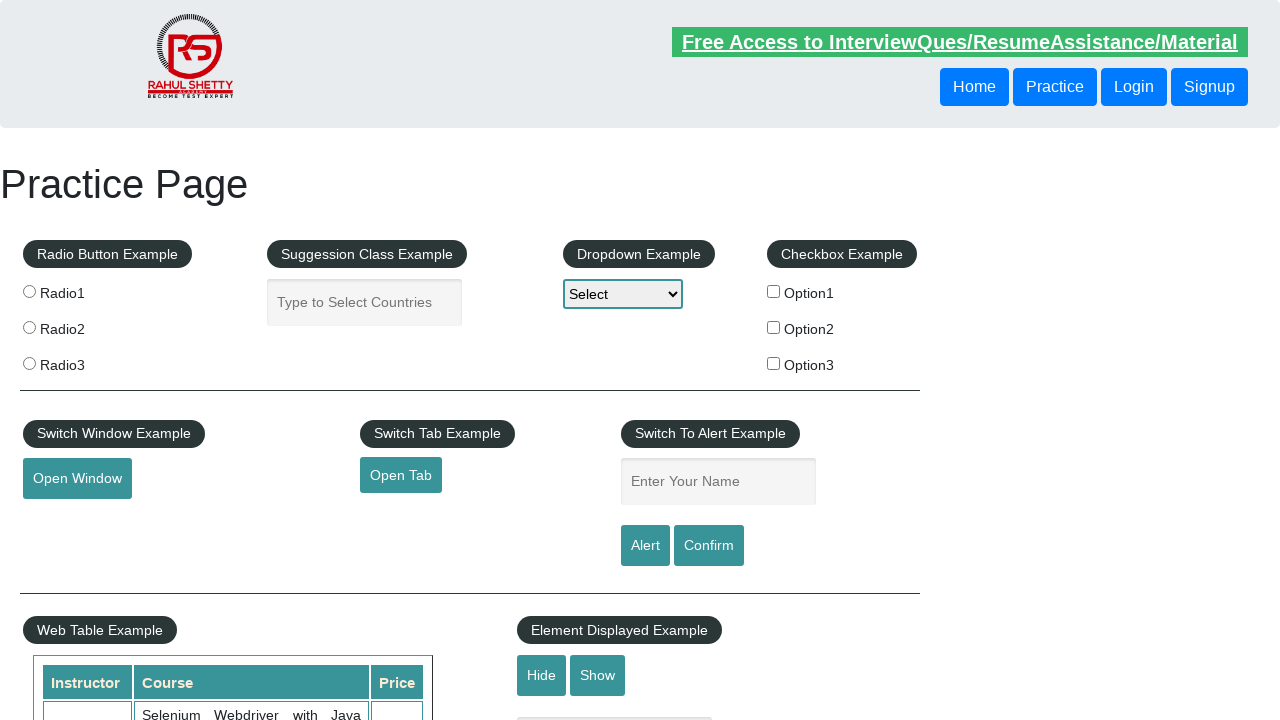

Filled name field with 'Nisha' on #name
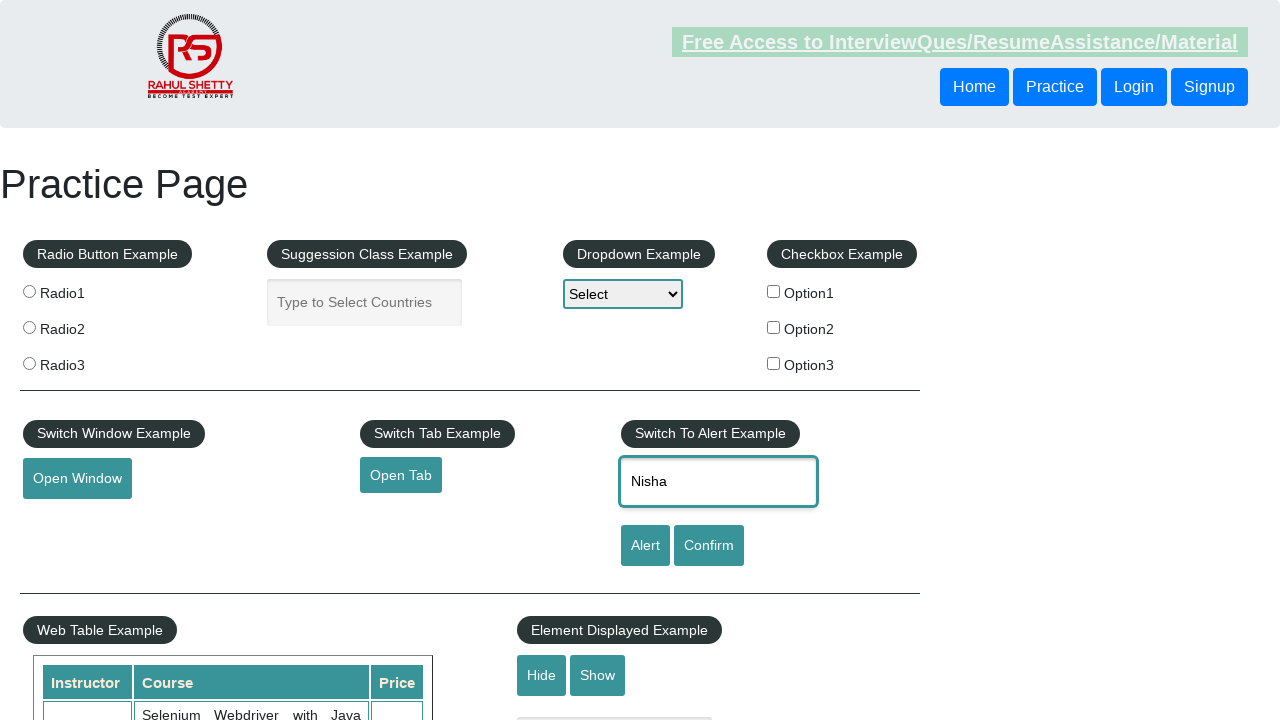

Set up dialog handler to accept alerts
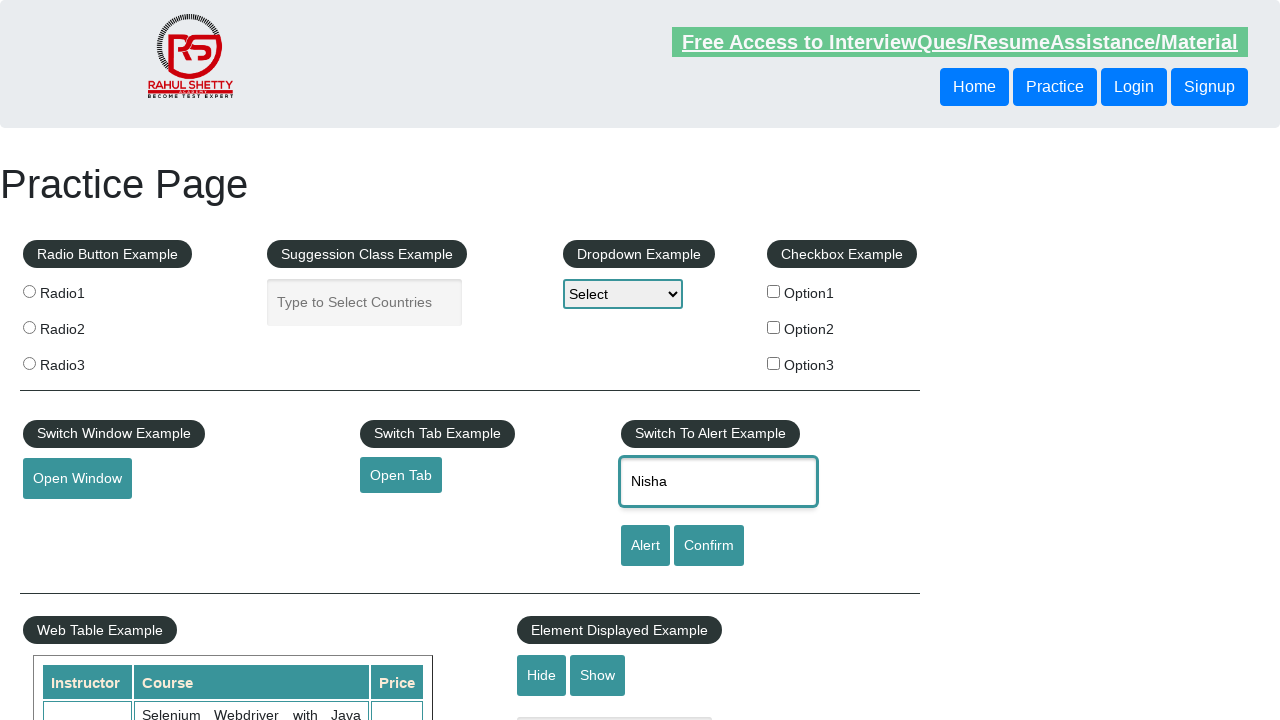

Clicked alert button to trigger alert at (645, 546) on #alertbtn
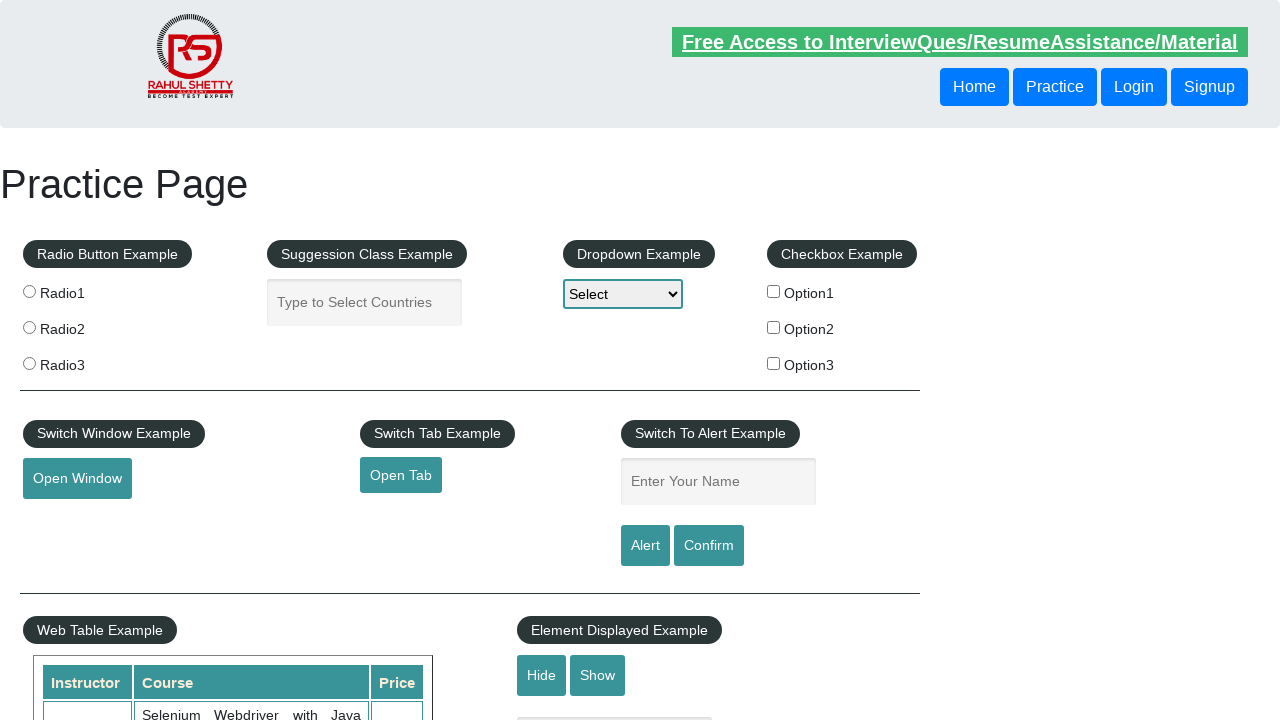

Set up dialog handler to dismiss confirm dialogs
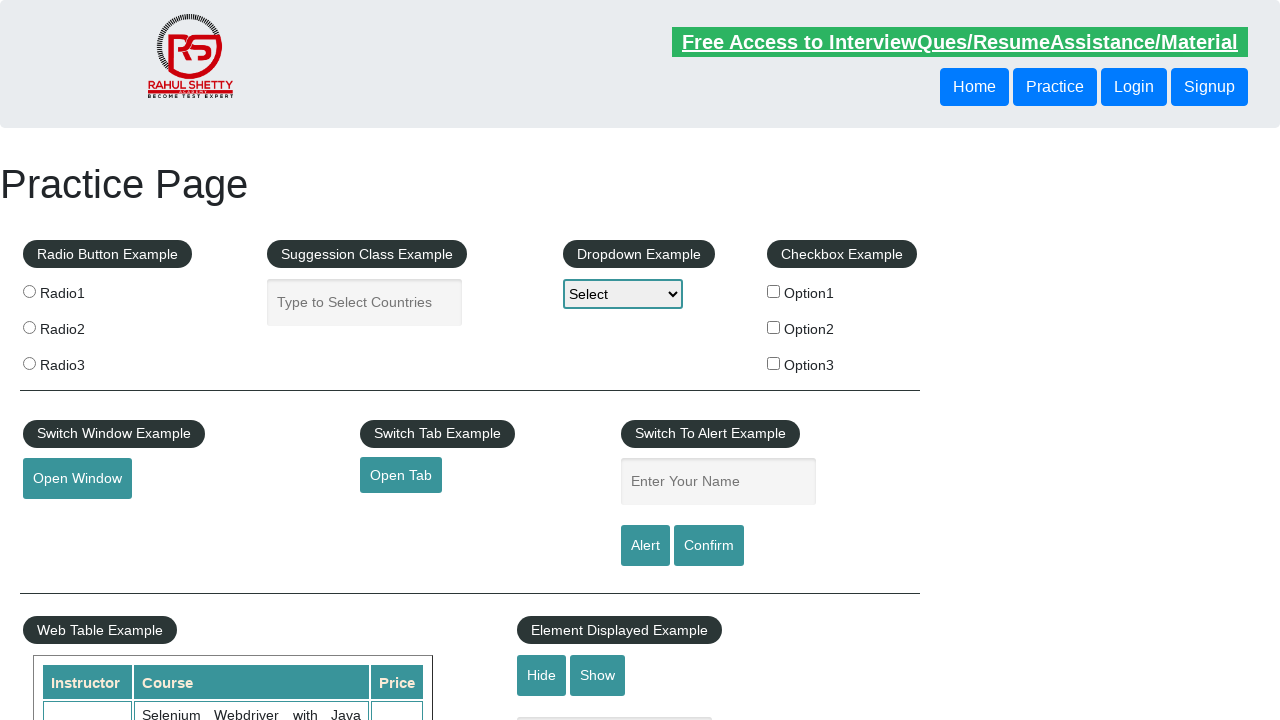

Clicked confirm button to trigger confirm dialog at (709, 546) on #confirmbtn
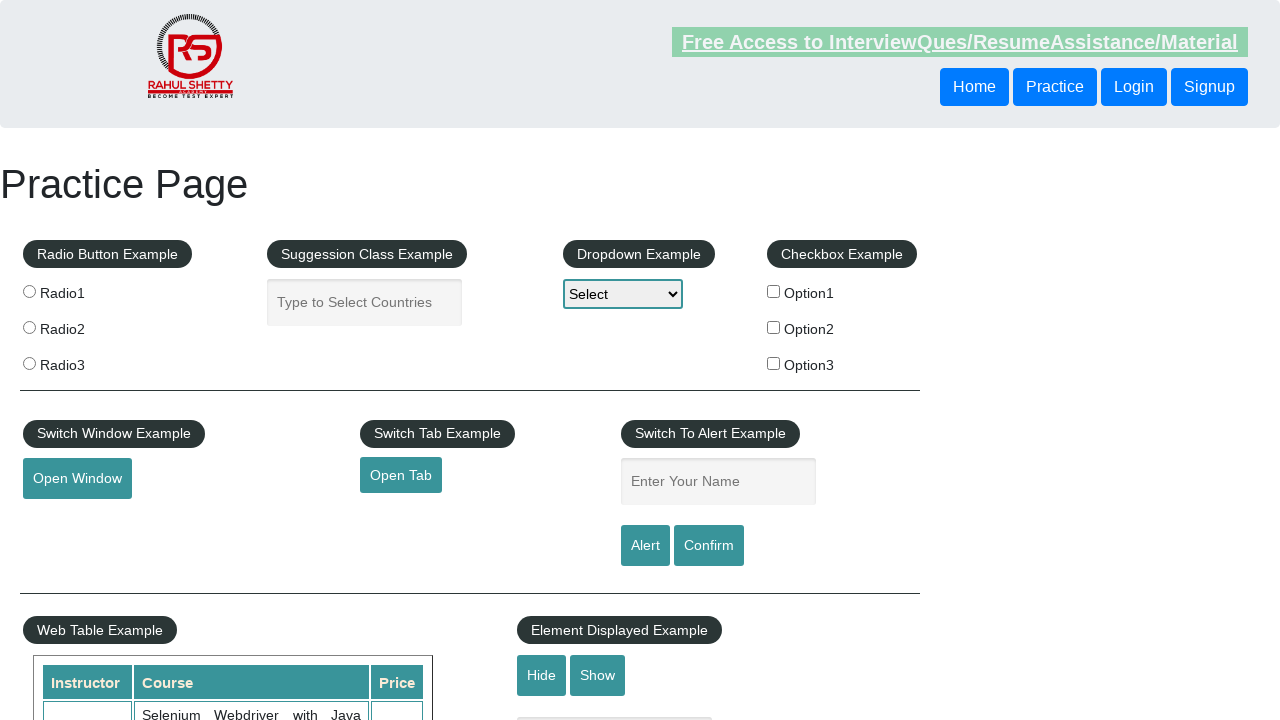

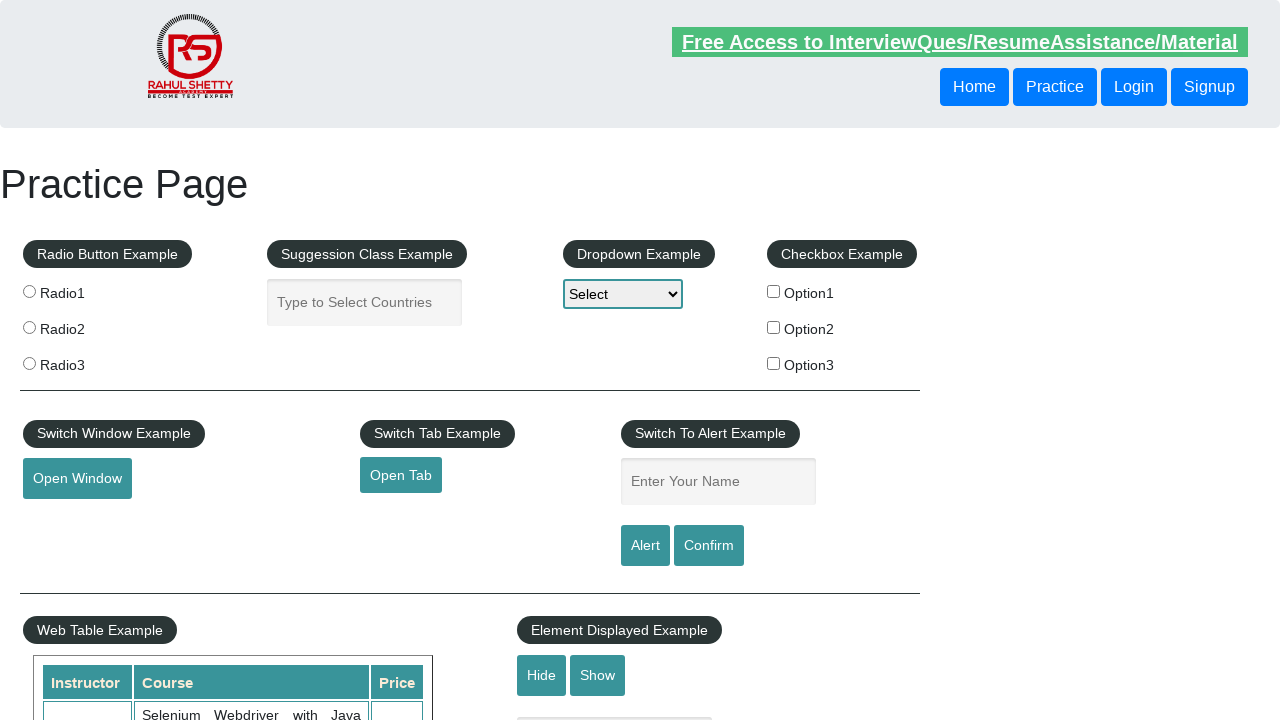